Opens an out-of-bounds iframe modal by clicking a hidden click button (VG variant)

Starting URL: https://applitools.github.io/demo/TestPages/FramesTestPage/

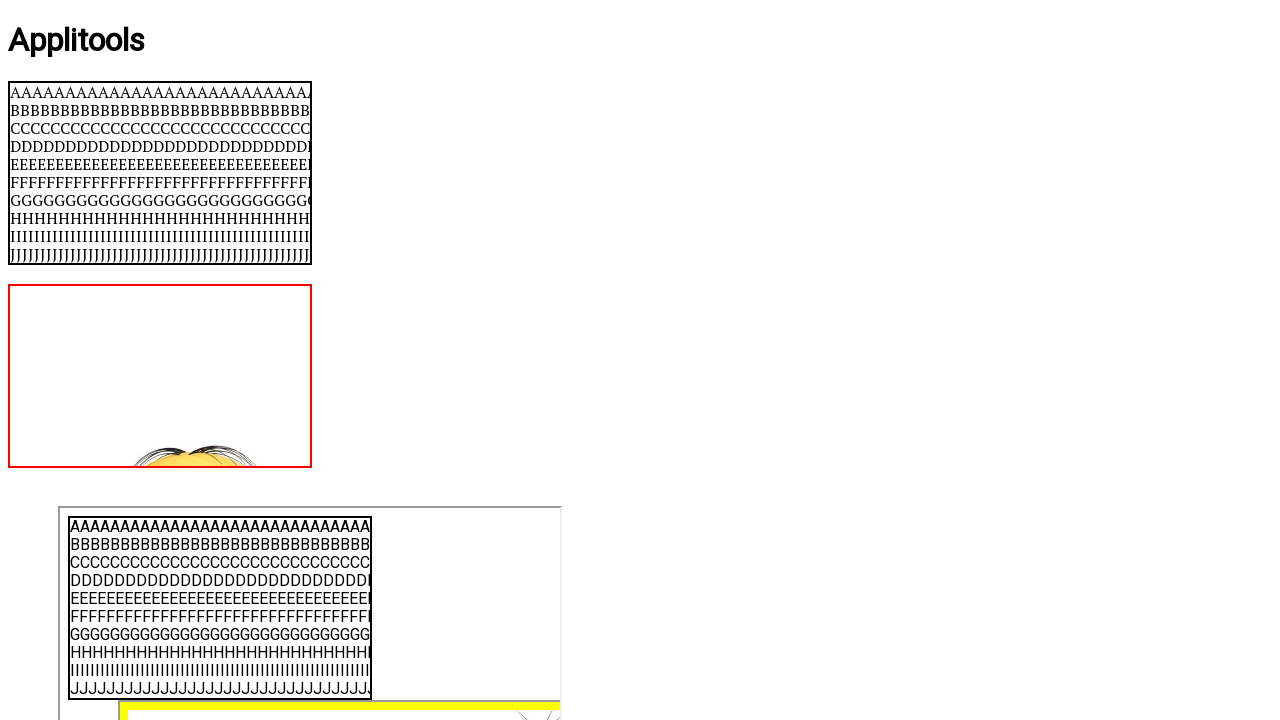

Clicked hidden click button to open out-of-bounds iframe modal at (36, 491) on #hidden_click
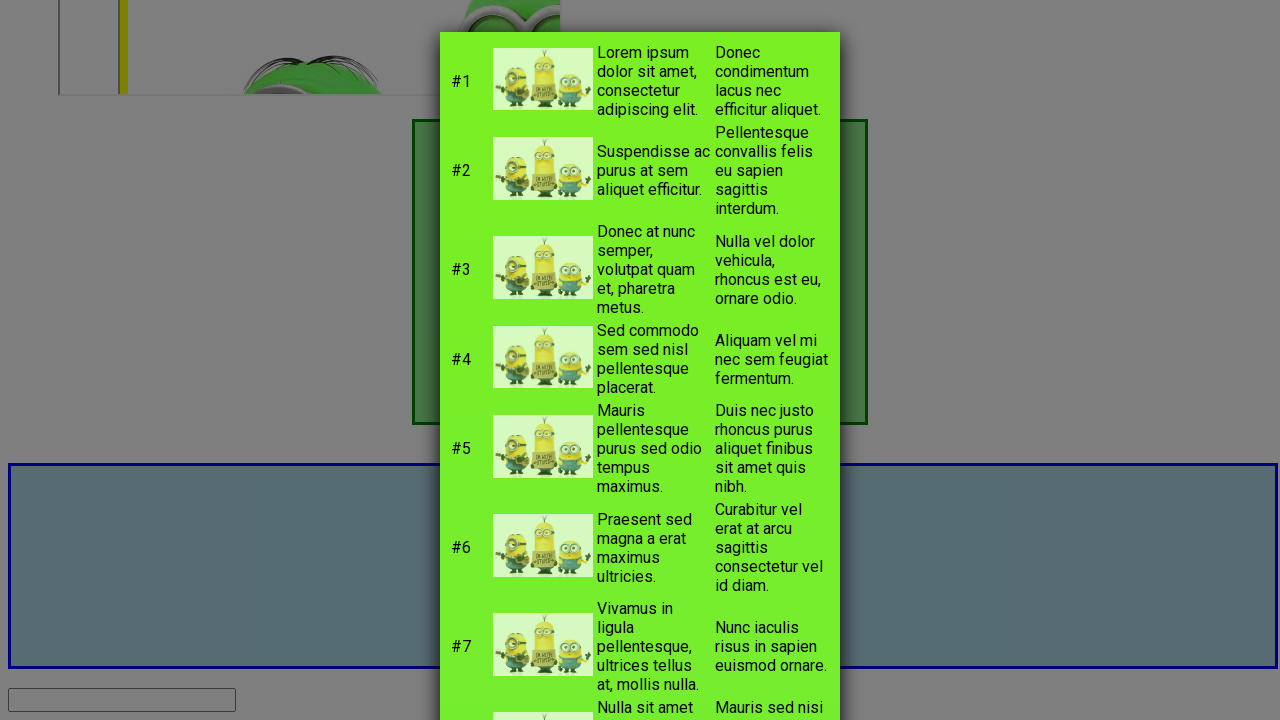

Iframe inside modal3 became visible
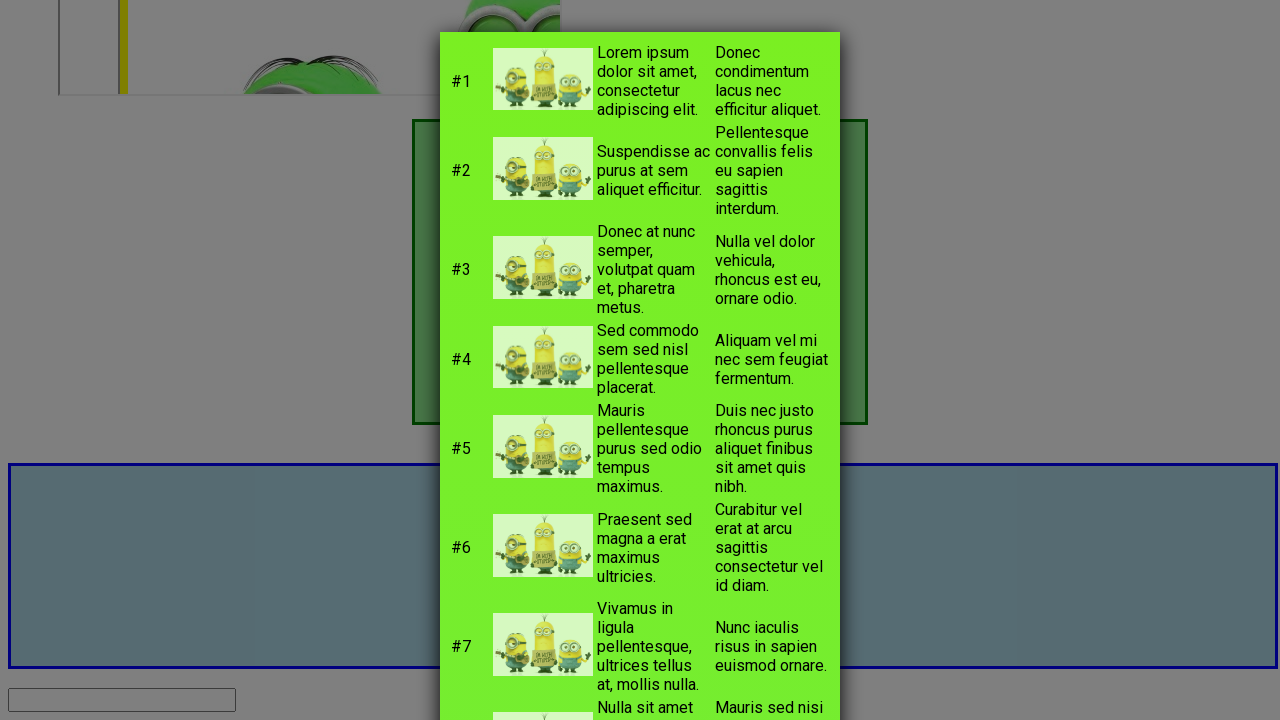

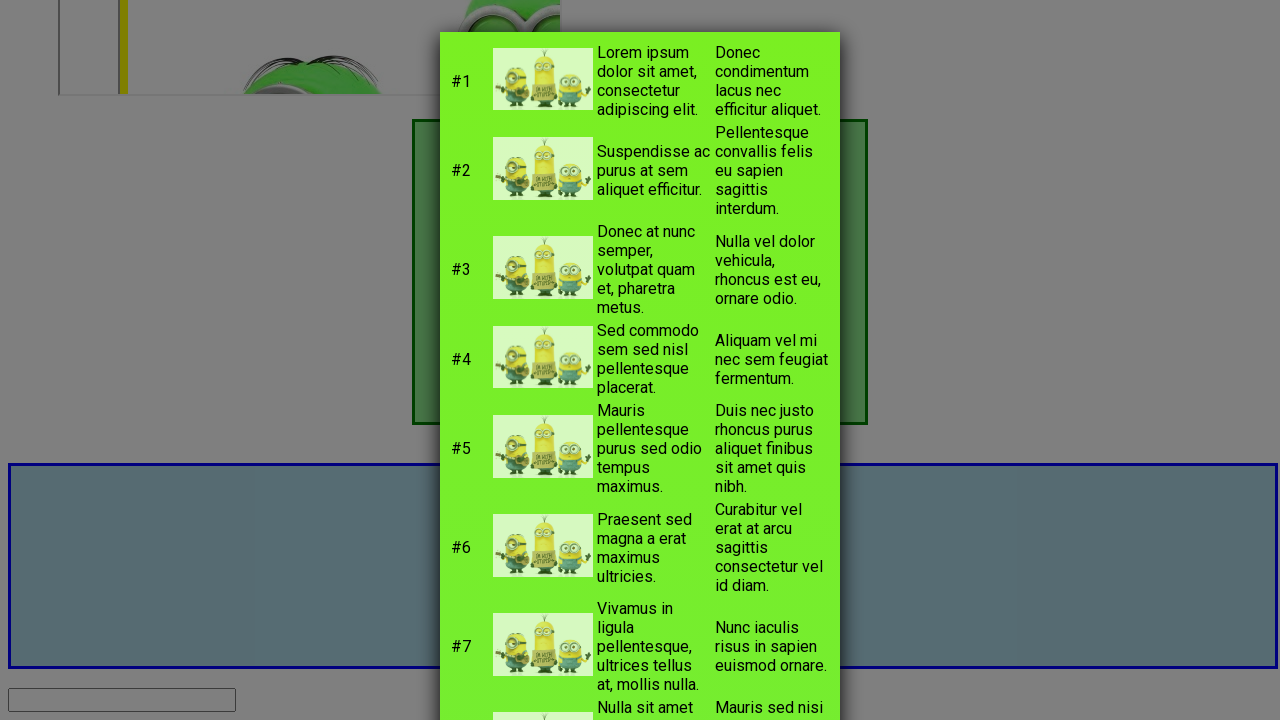